Tests keyboard input functionality by sending various keyboard keys including Enter, Backspace, Arrow Down, Tab, and Shift to verify the page responds to keyboard events

Starting URL: https://the-internet.herokuapp.com/key_presses

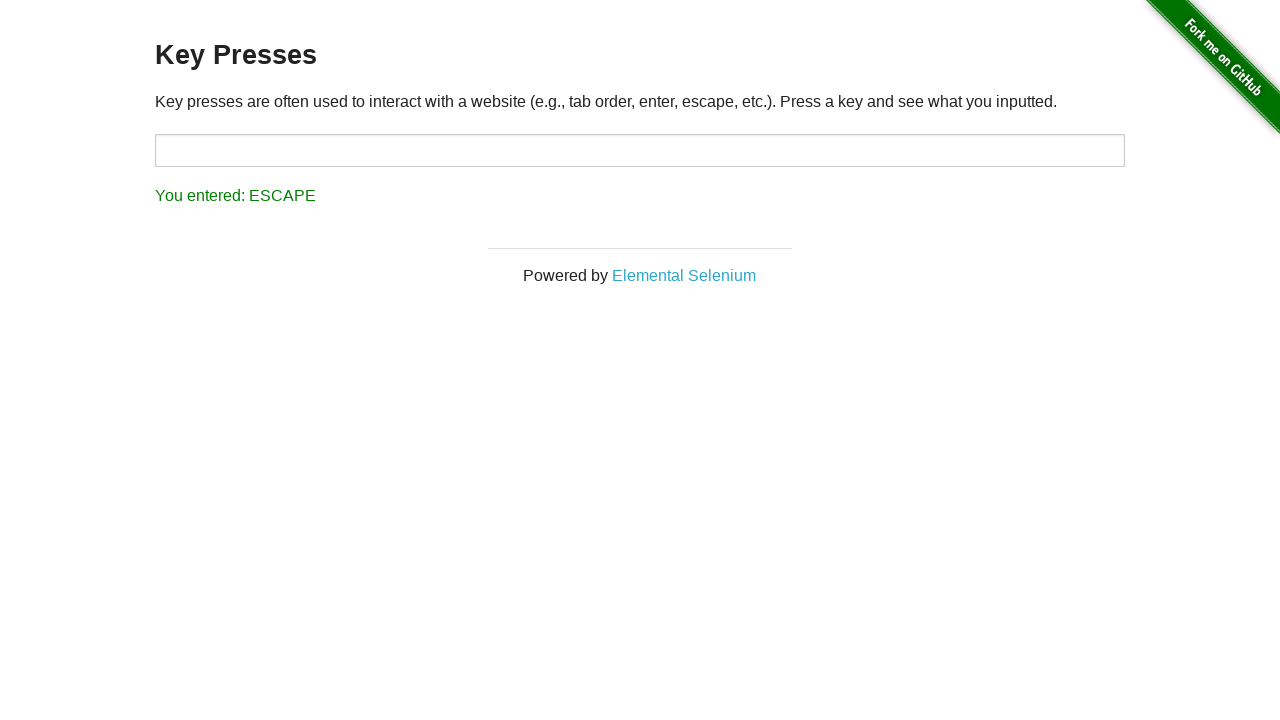

Pressed Enter key
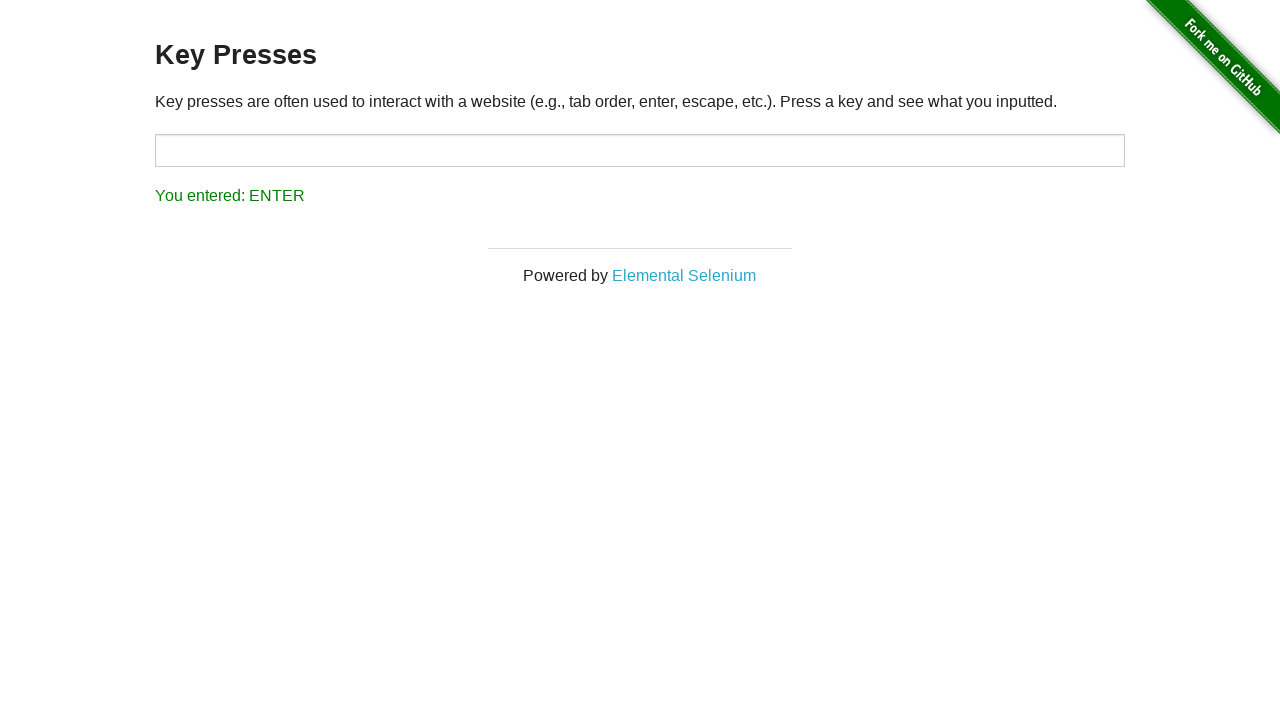

Waited 2000ms for page to respond to Enter key
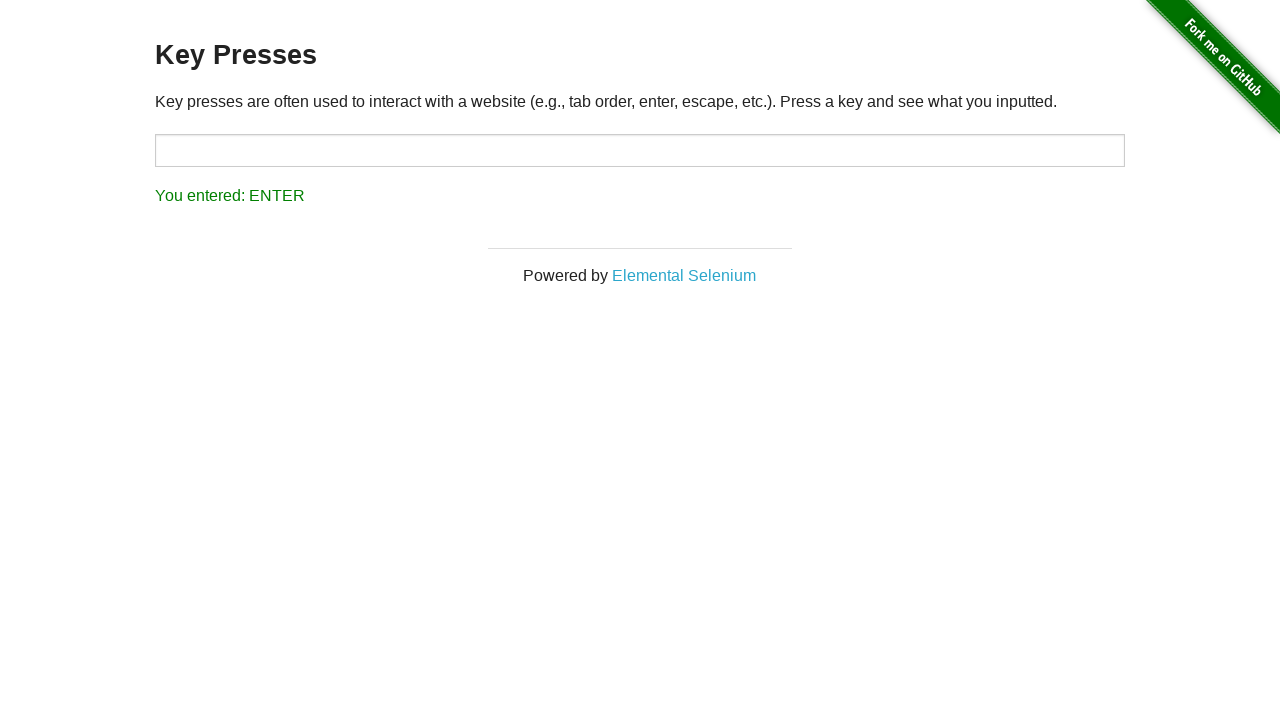

Pressed NumpadDivide key (equivalent to SEPARATOR)
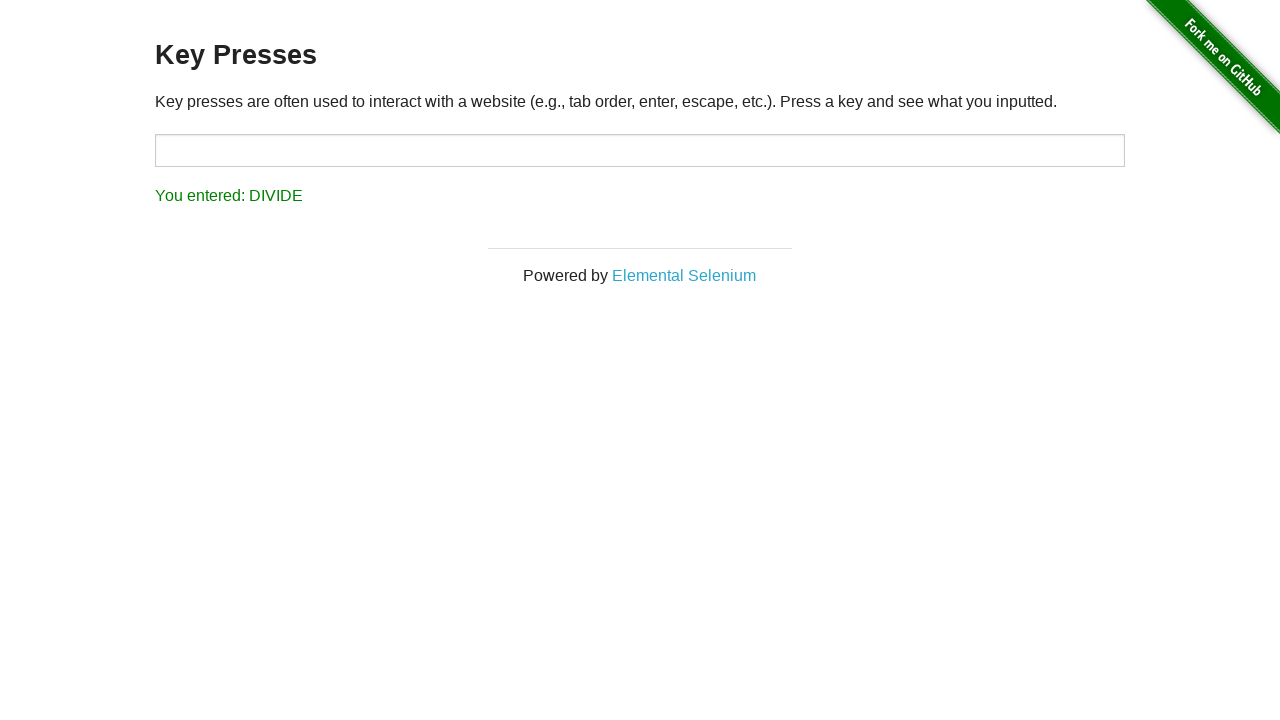

Waited 2000ms for page to respond to NumpadDivide key
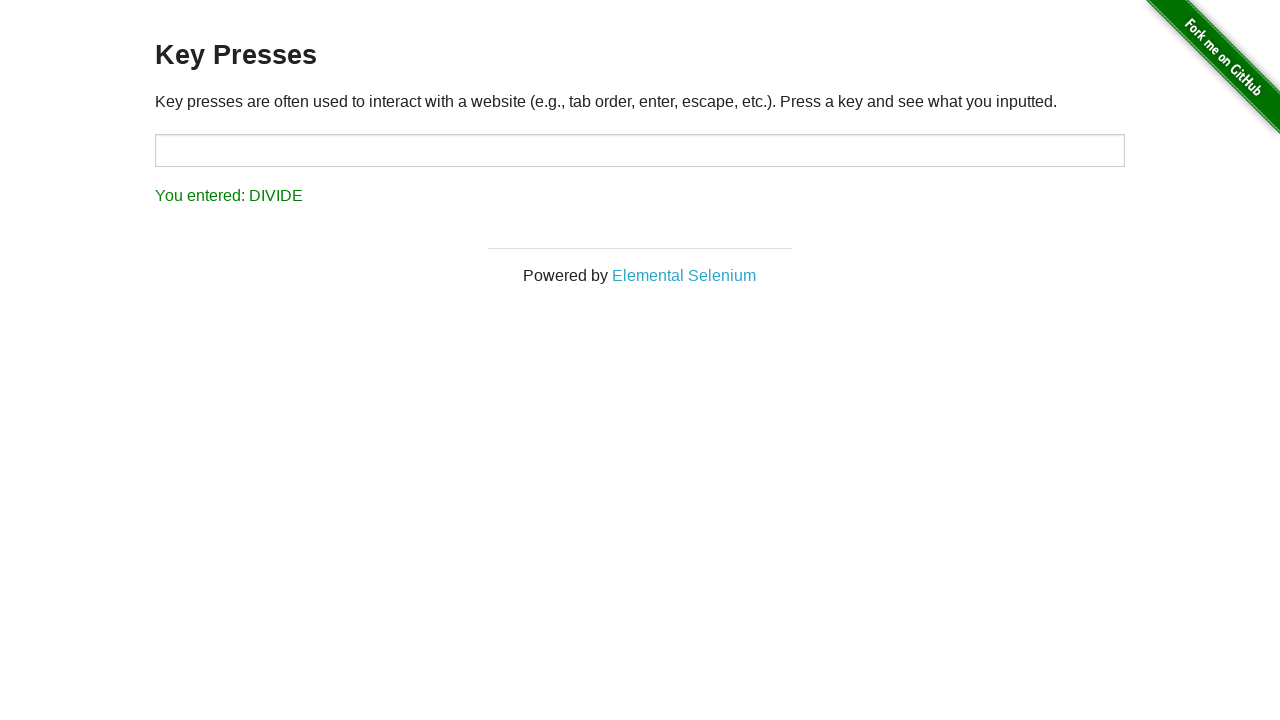

Pressed Backspace key
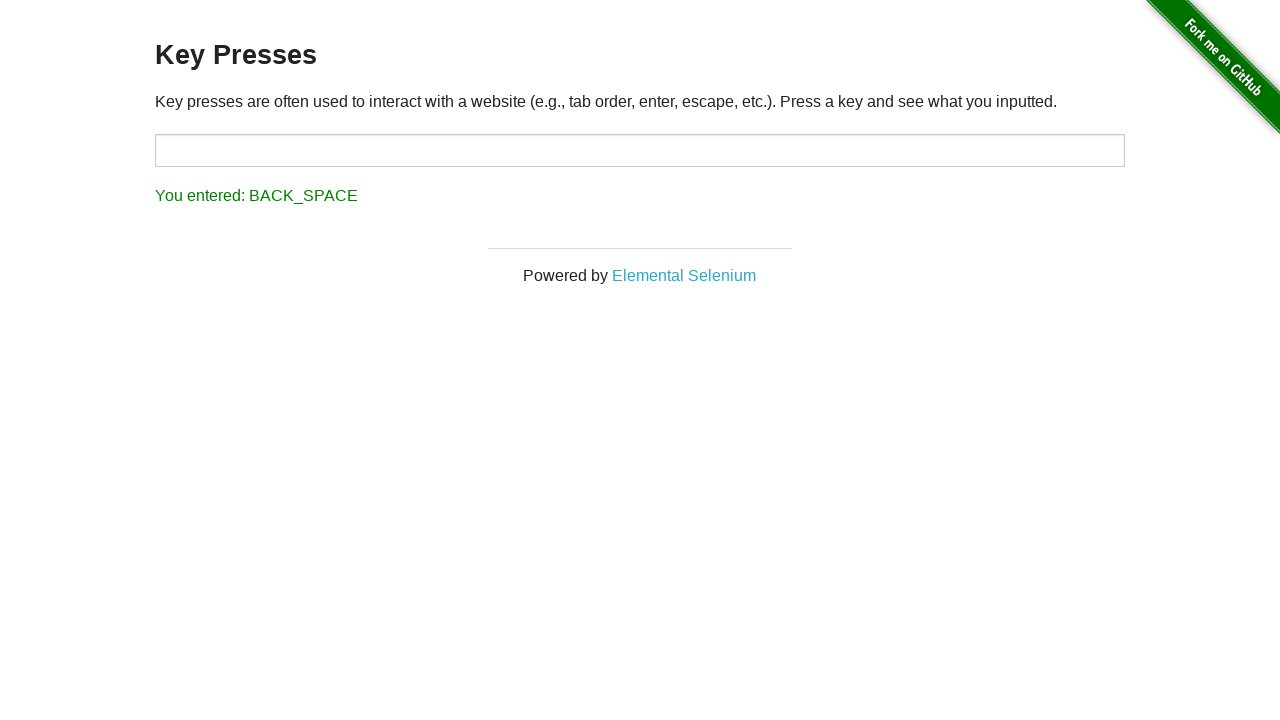

Waited 2000ms for page to respond to Backspace key
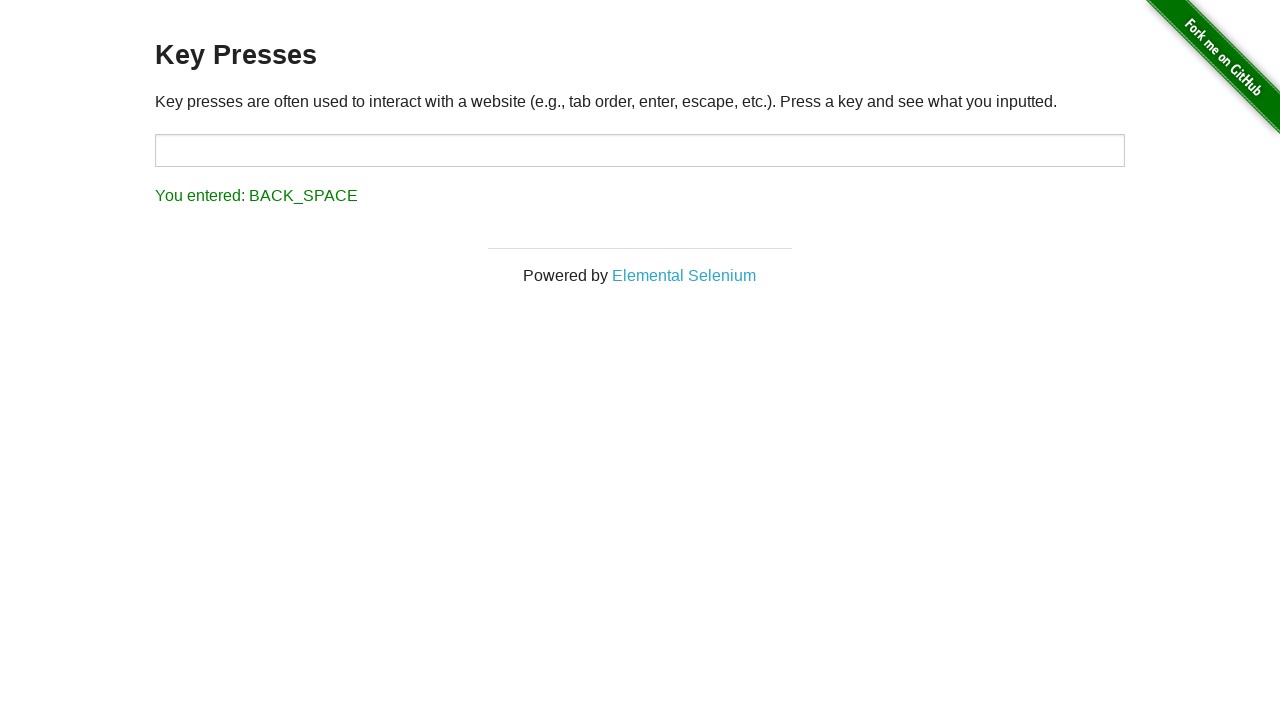

Pressed Arrow Down key
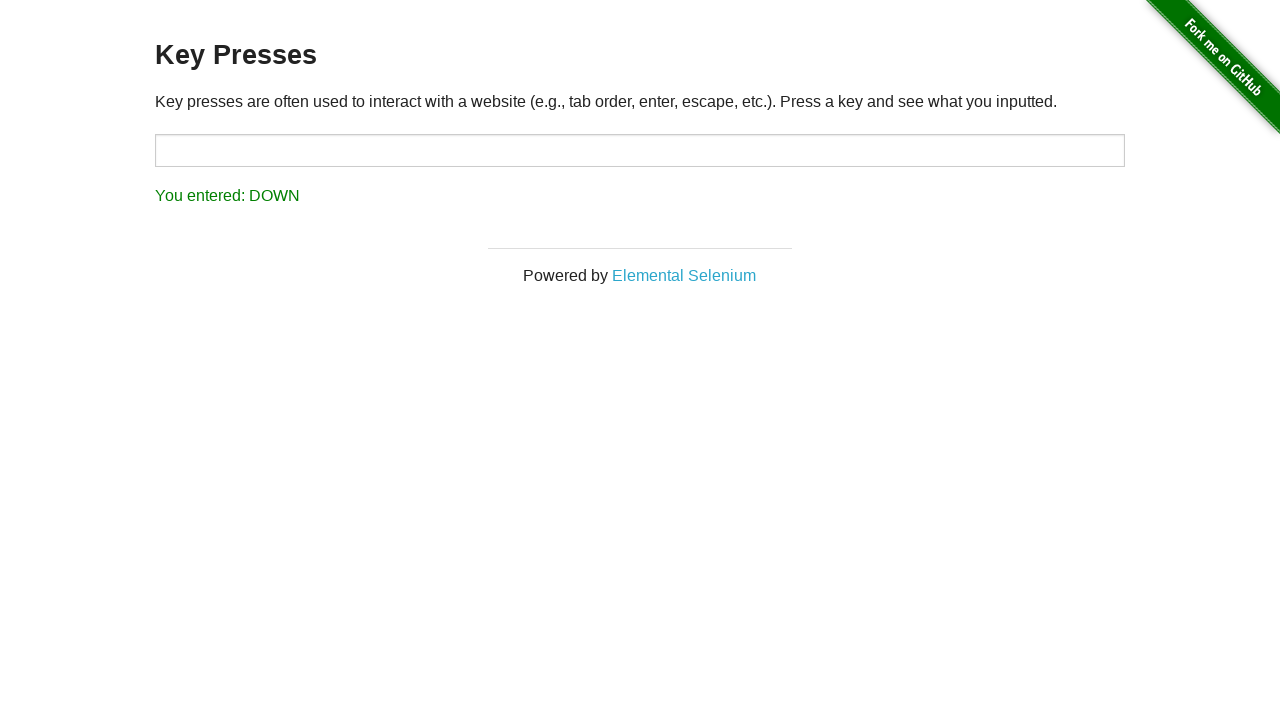

Waited 2000ms for page to respond to Arrow Down key
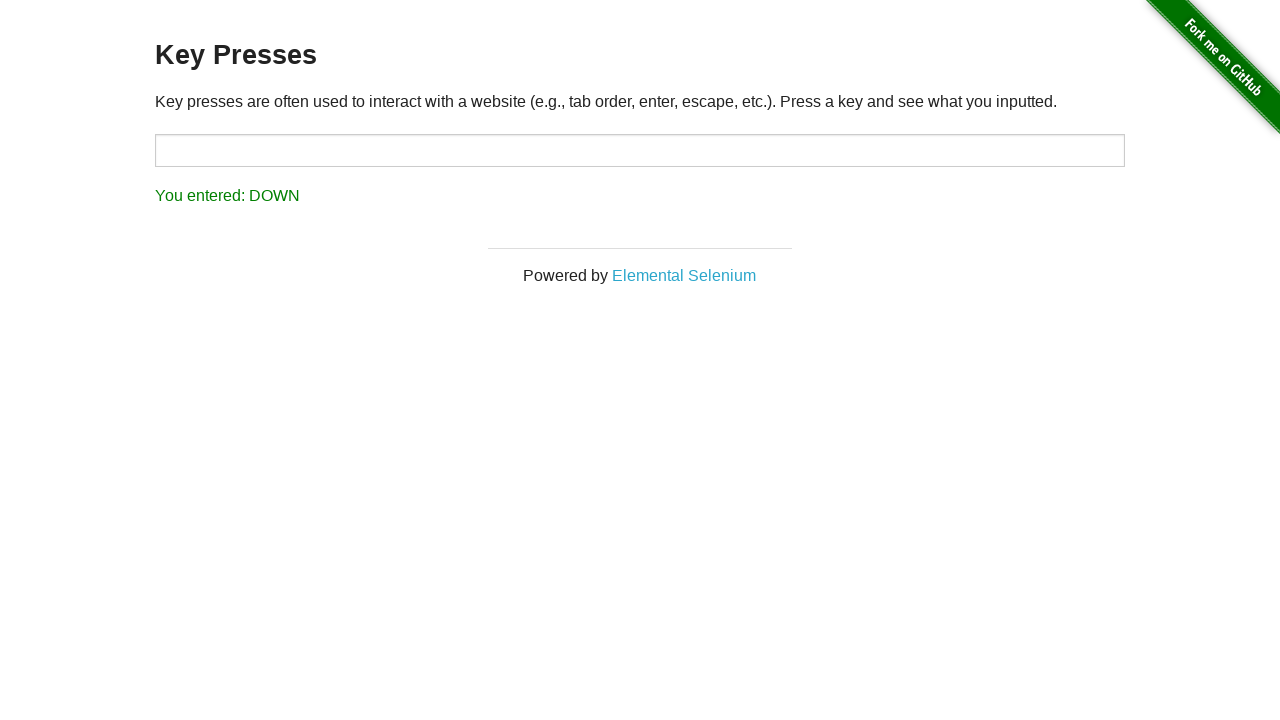

Pressed Tab key
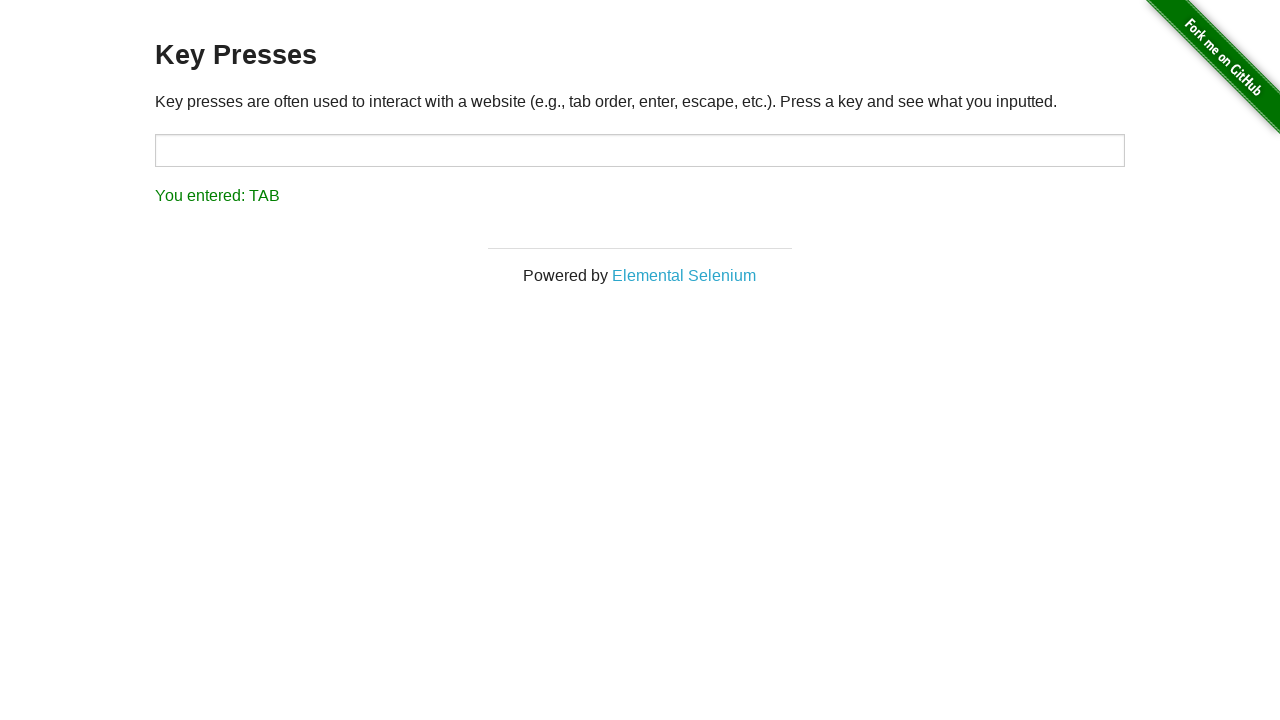

Waited 2000ms for page to respond to Tab key
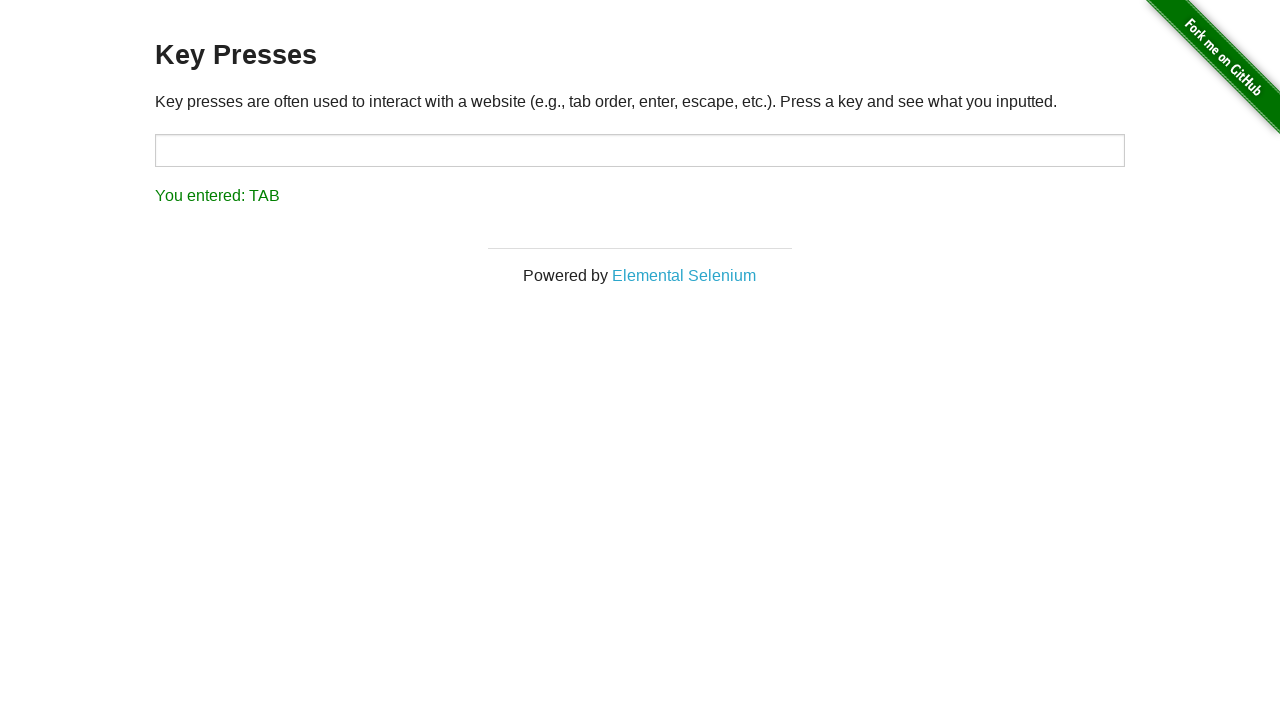

Pressed Left Shift key
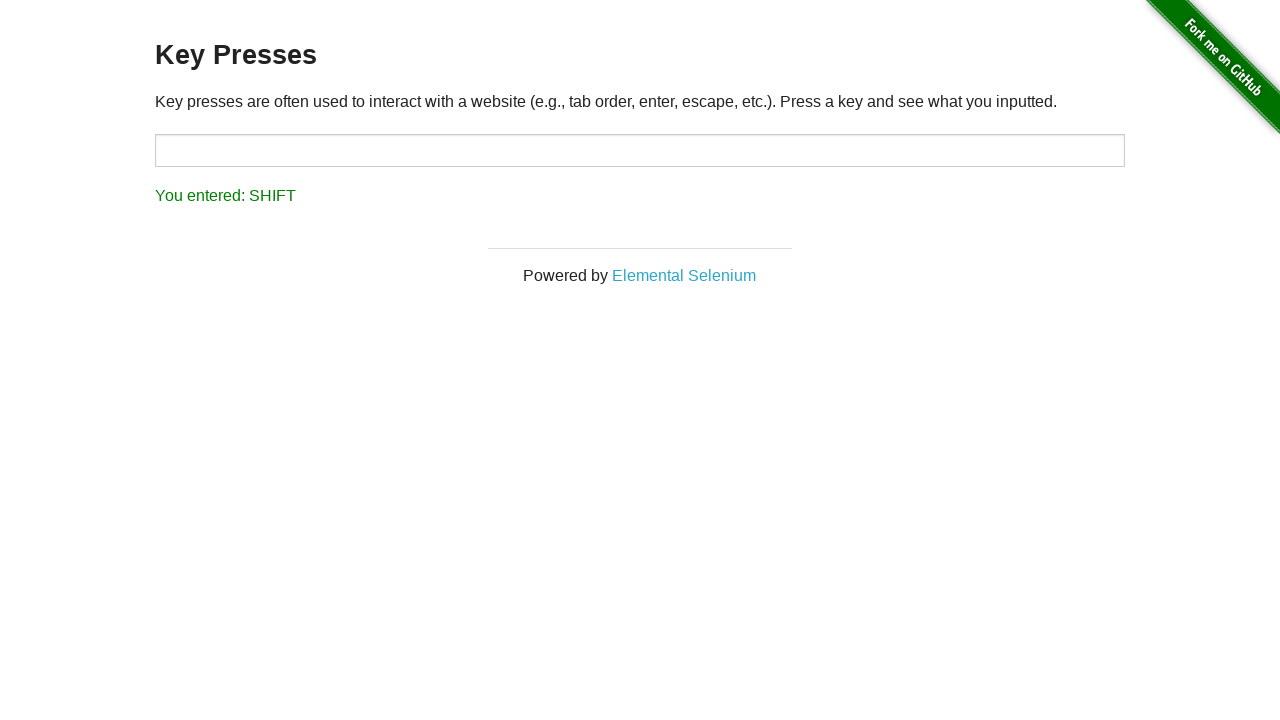

Waited 2000ms for page to respond to Shift key
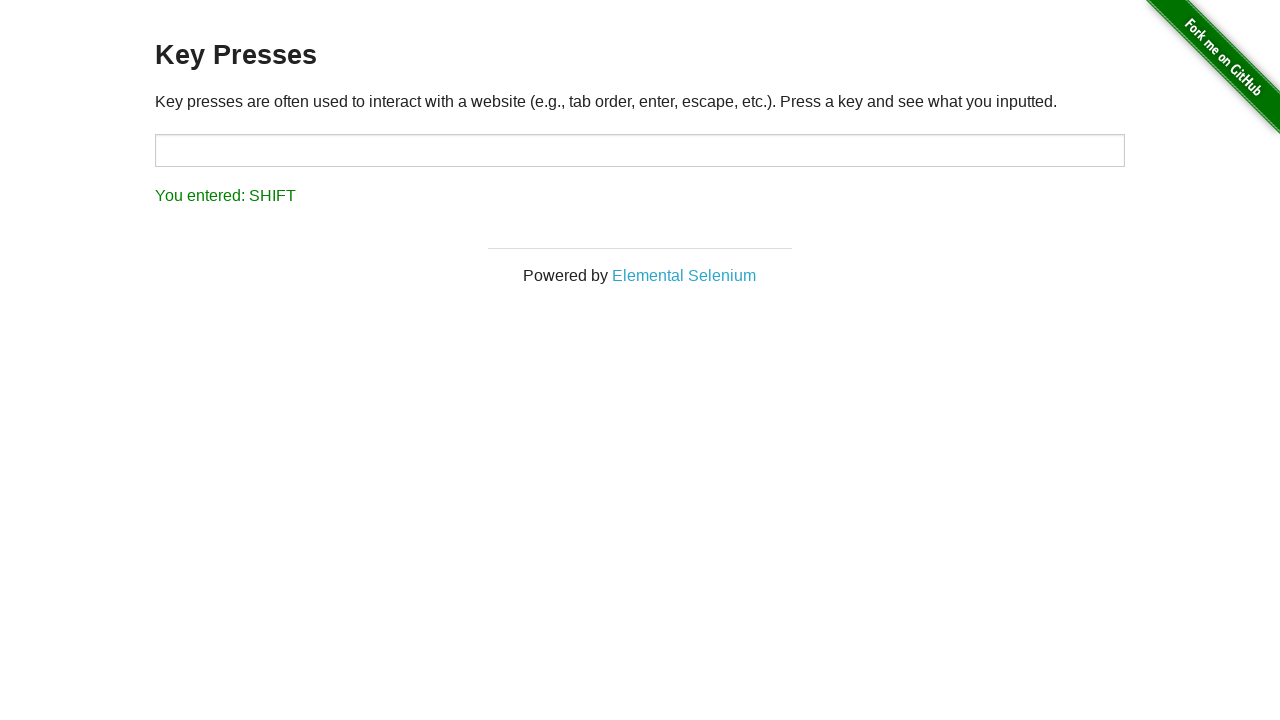

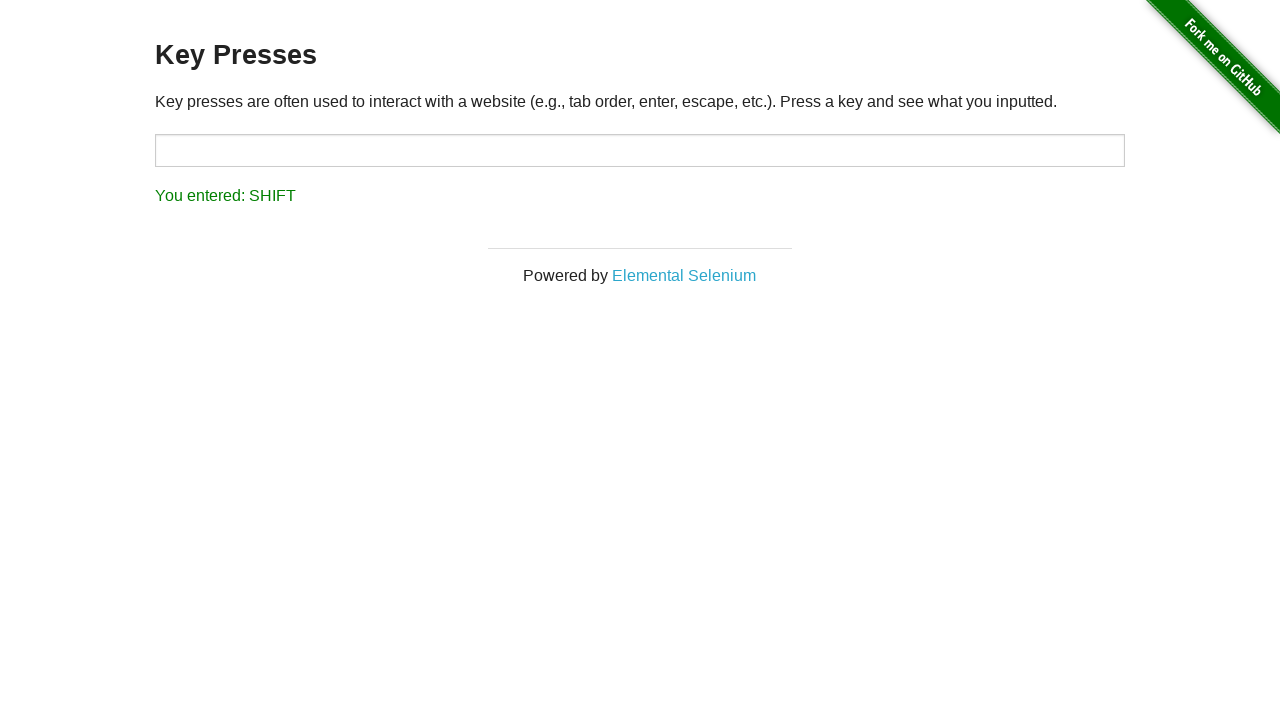